Tests minimum registration by filling required fields and verifying the submission dialog shows correct data

Starting URL: https://demoqa.com/automation-practice-form

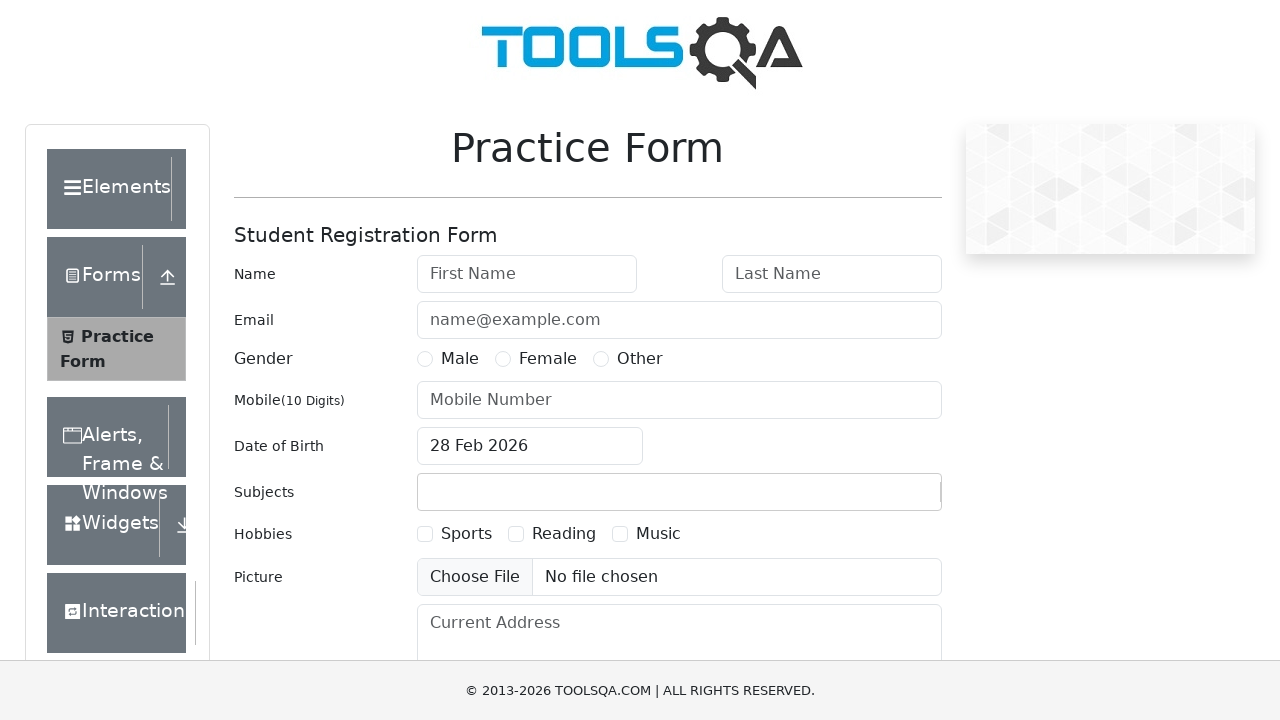

Filled first name field with 'David' on #firstName
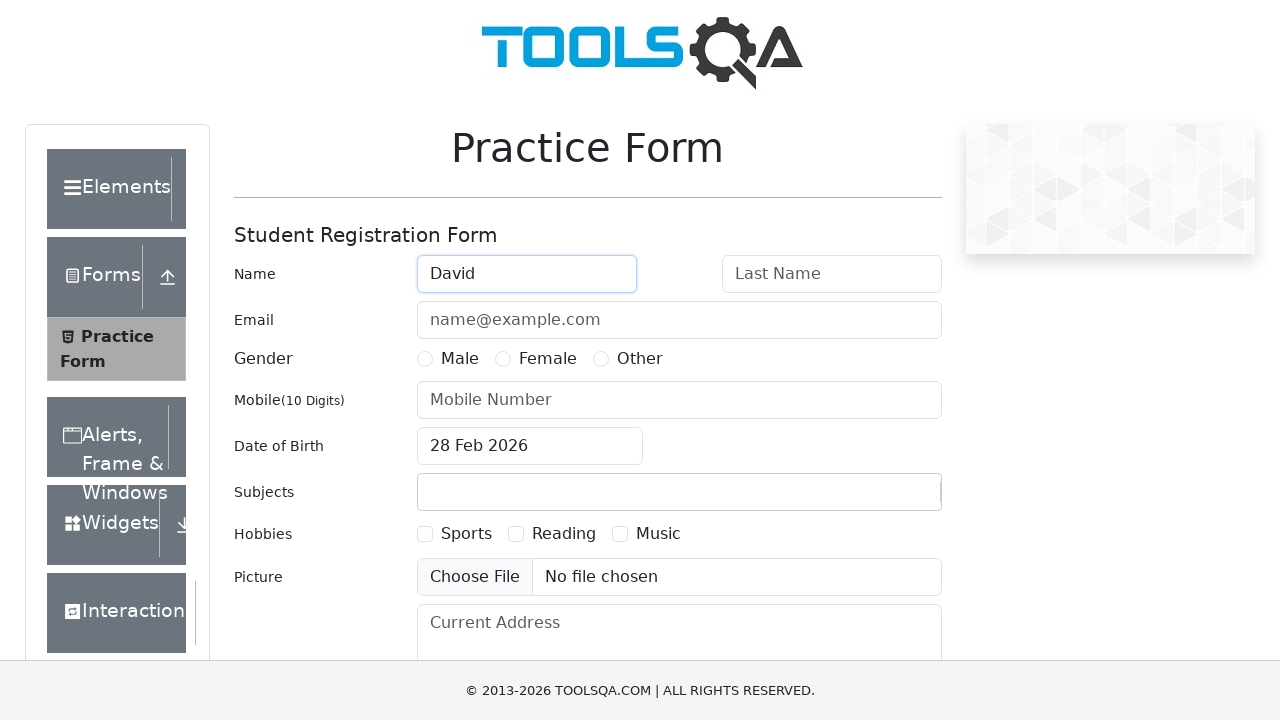

Filled last name field with 'Wilson' on #lastName
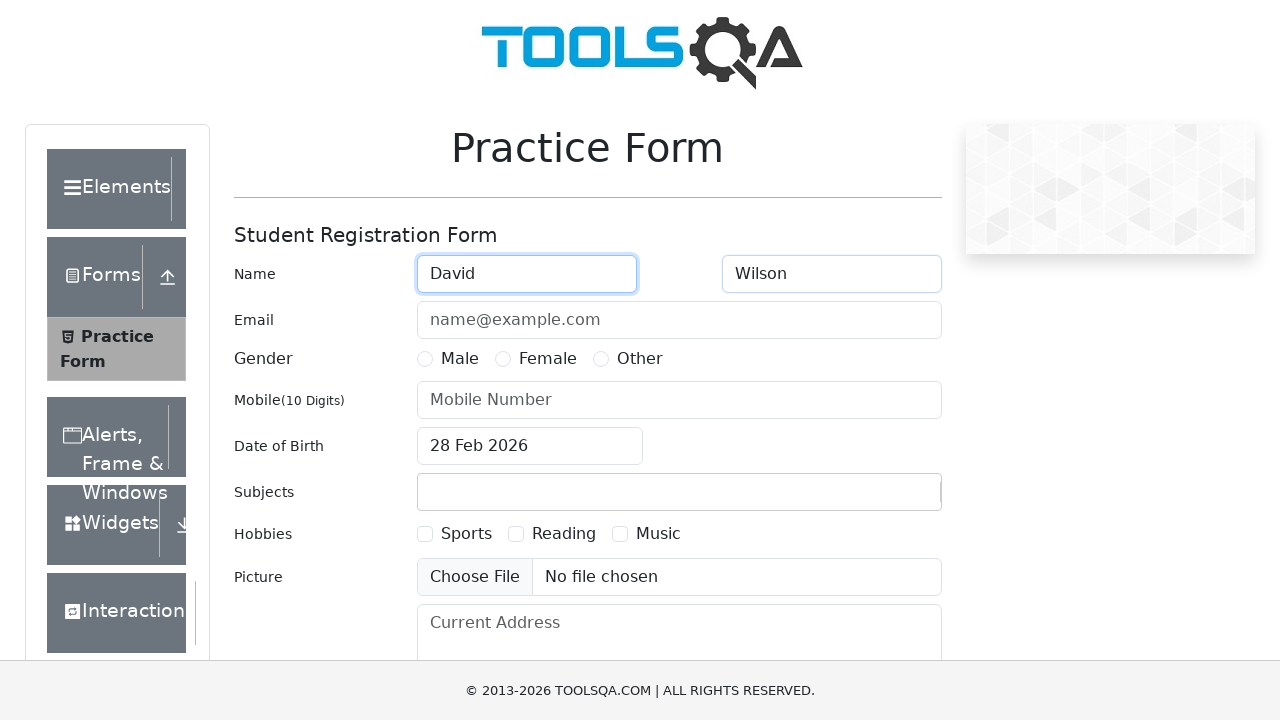

Filled mobile number field with '9876543210' on #userNumber
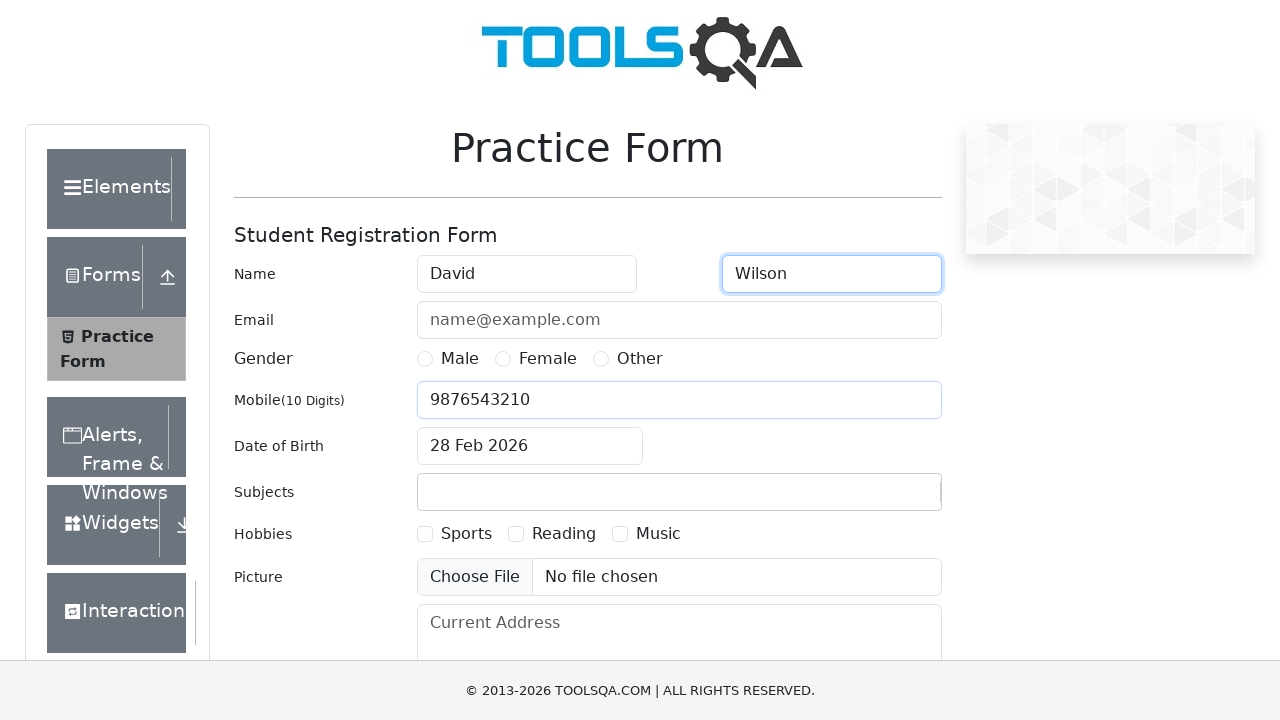

Selected 'Male' radio button at (460, 359) on xpath=//label[contains(text(),'Male')]
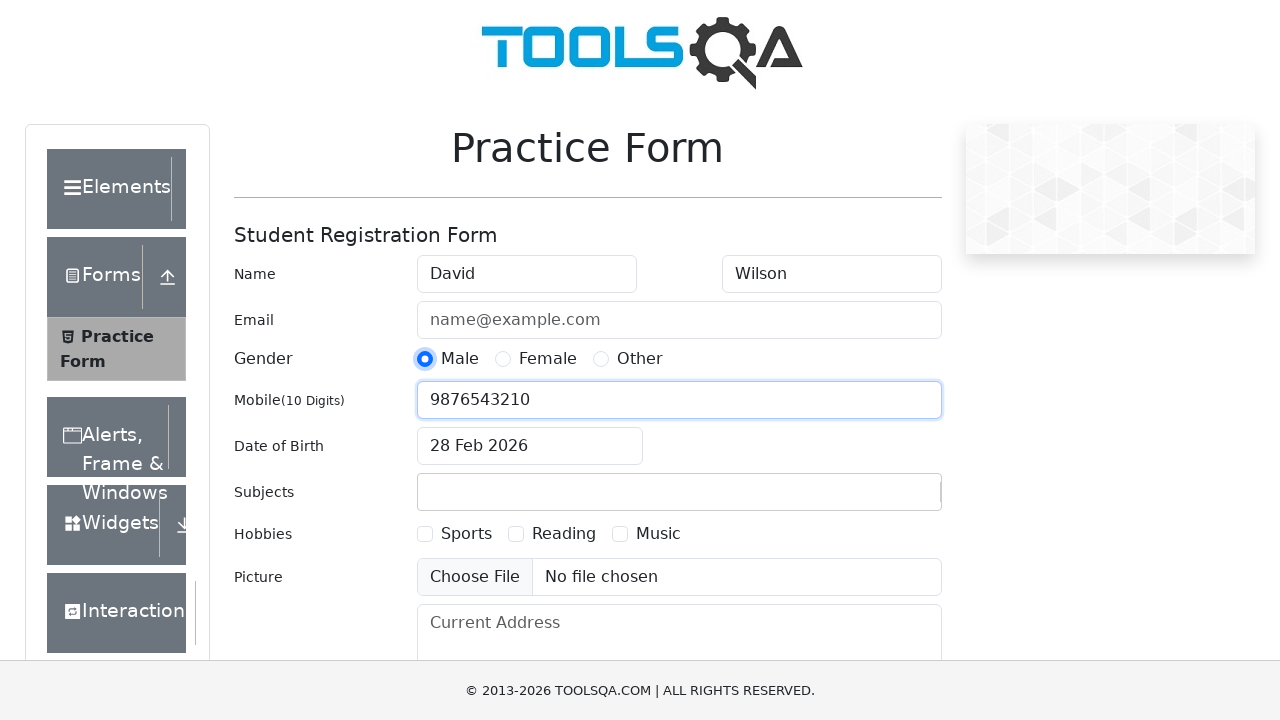

Clicked submit button at (885, 499) on #submit
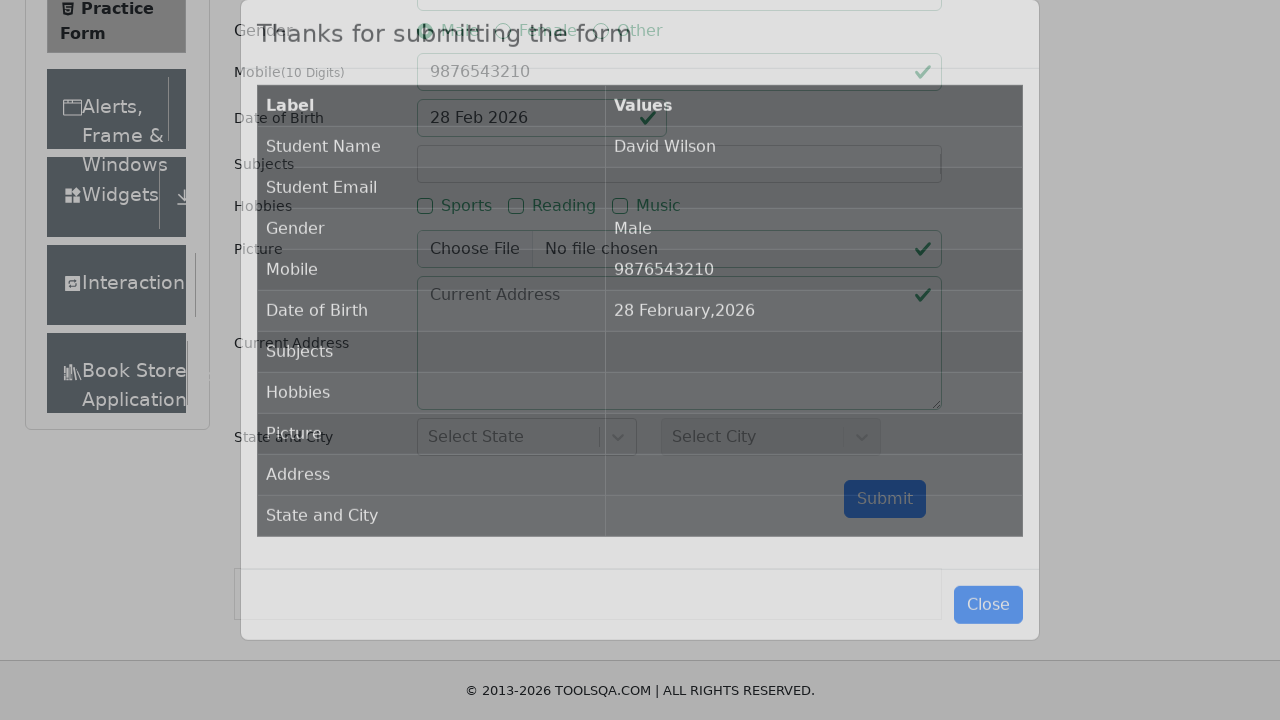

Submission dialog appeared
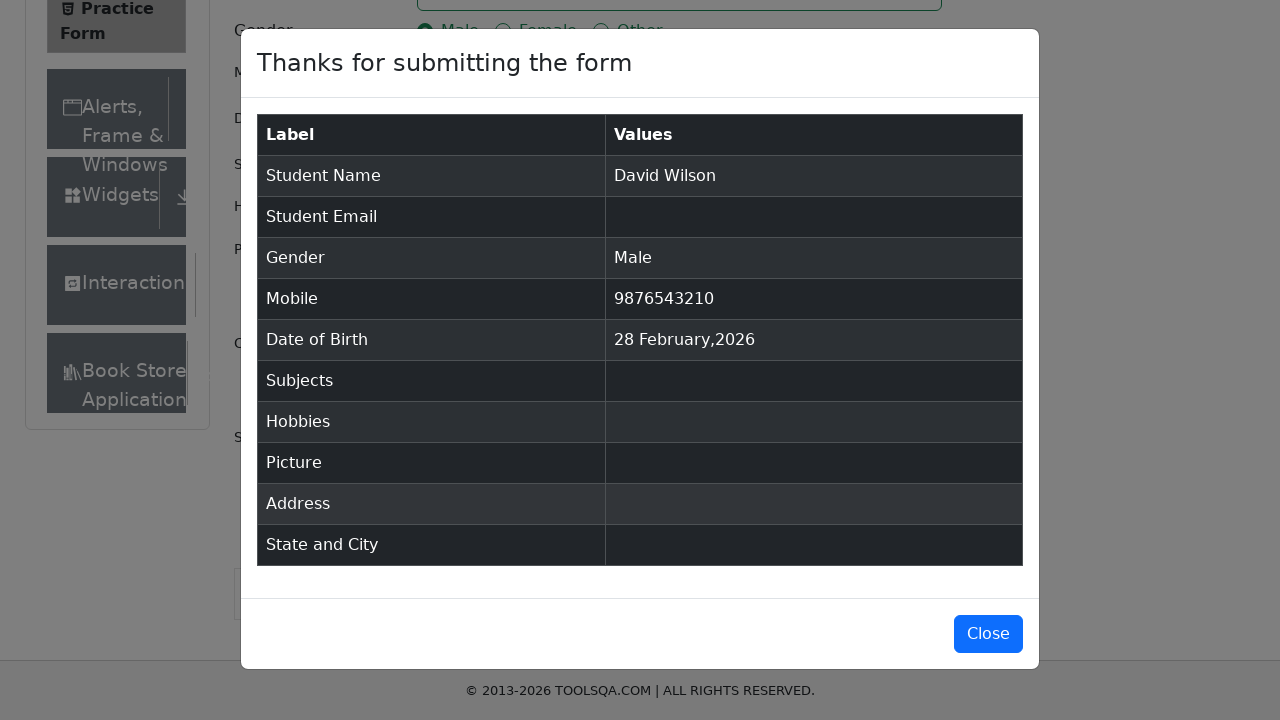

Retrieved student name from dialog: 'David Wilson'
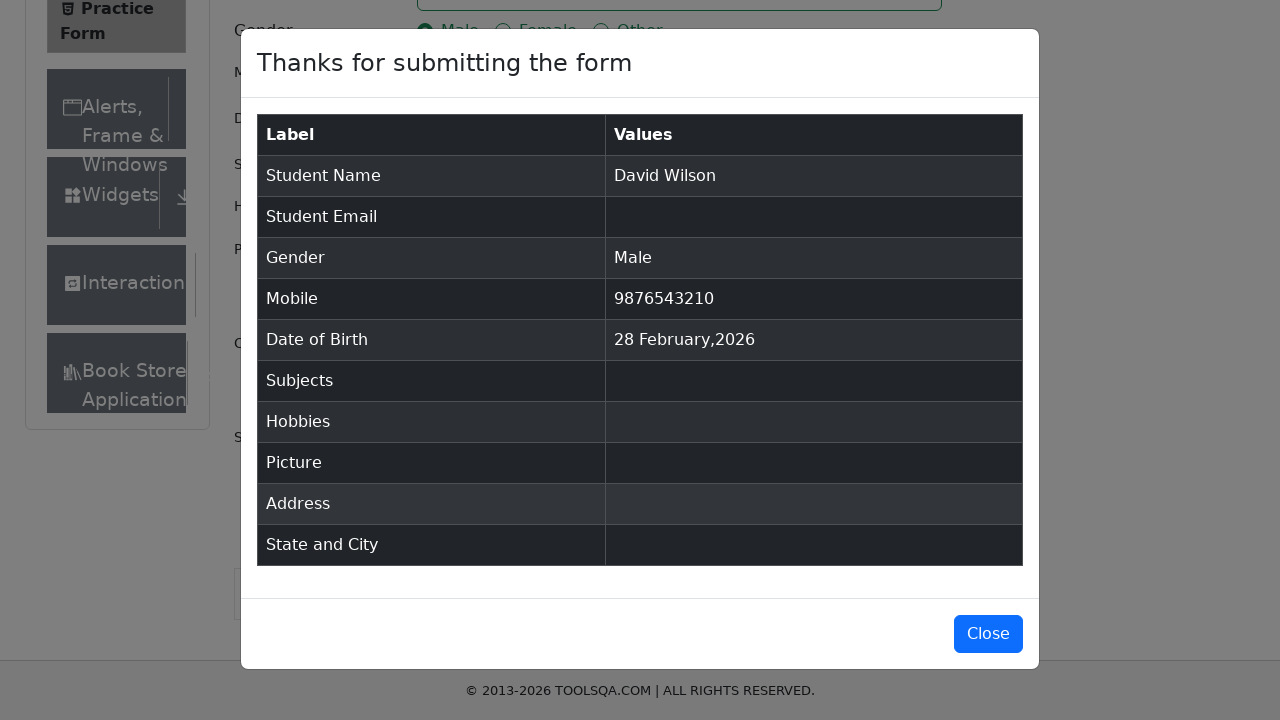

Verified student name matches expected value 'David Wilson'
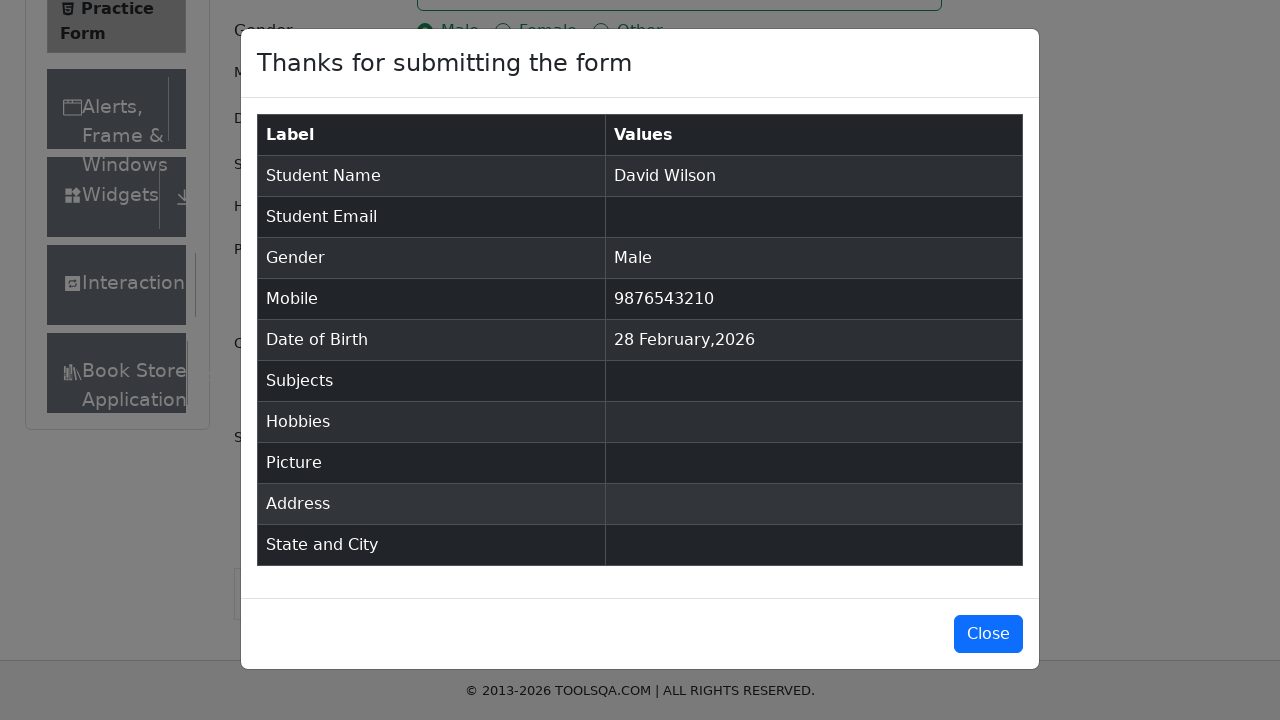

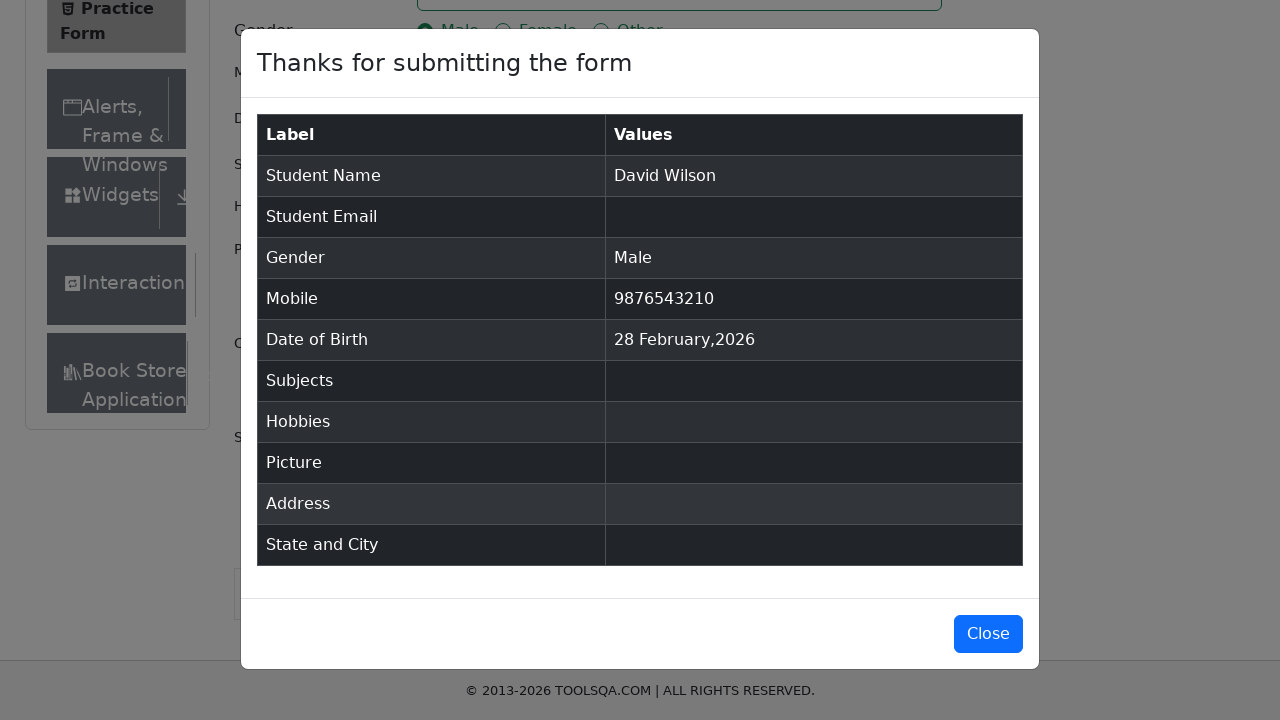